Tests auto-suggestive dropdown functionality by typing partial text and selecting a specific option from the displayed suggestions

Starting URL: https://rahulshettyacademy.com/dropdownsPractise/

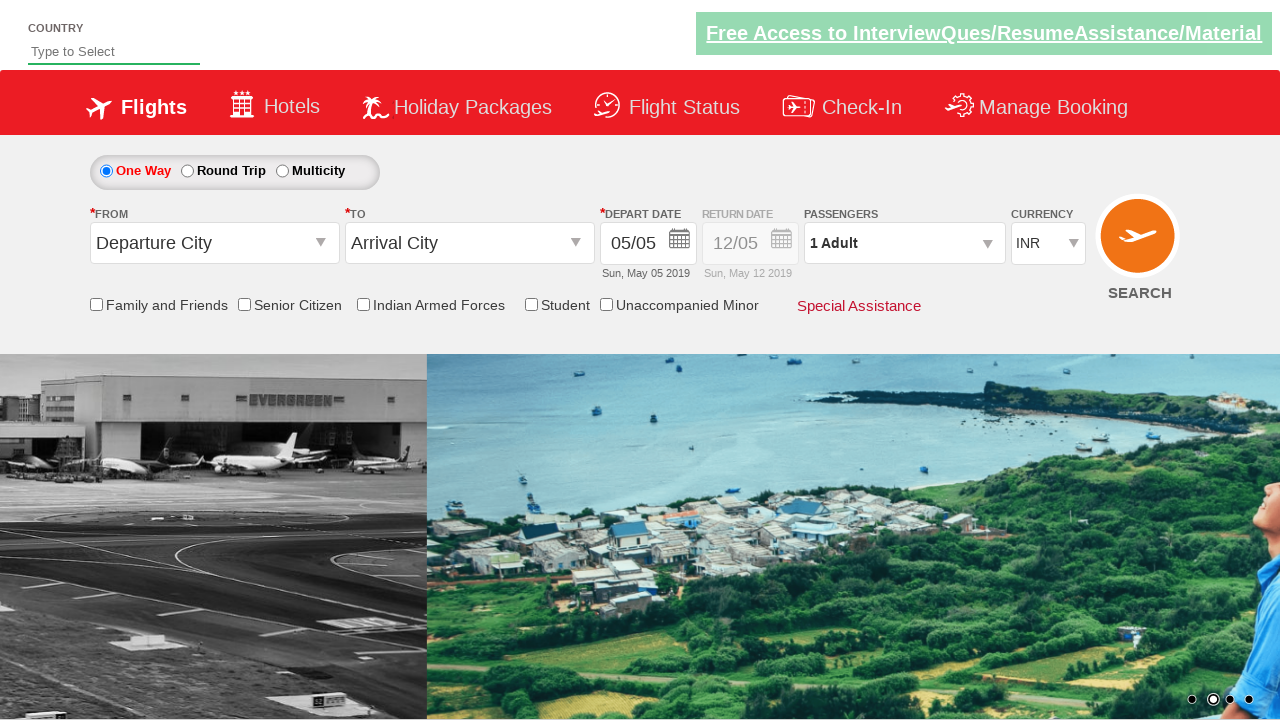

Typed 'ind' in auto-suggest field to trigger dropdown on #autosuggest
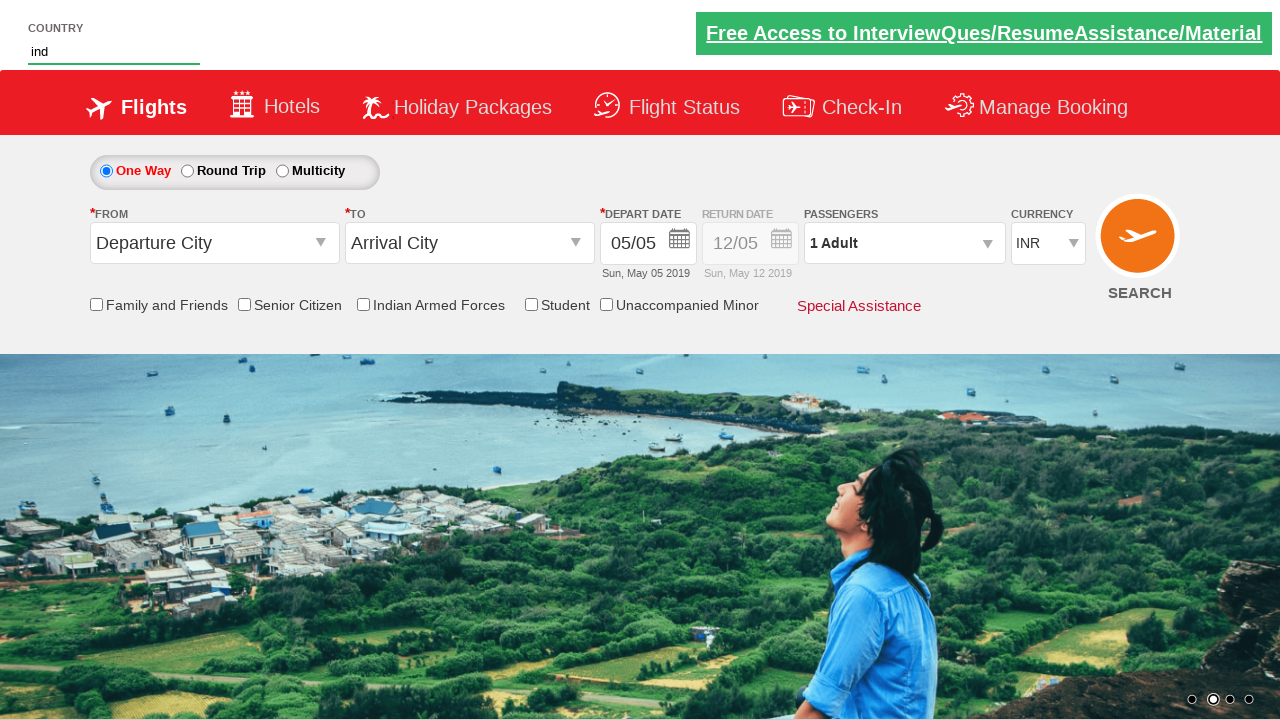

Auto-suggestive dropdown options appeared
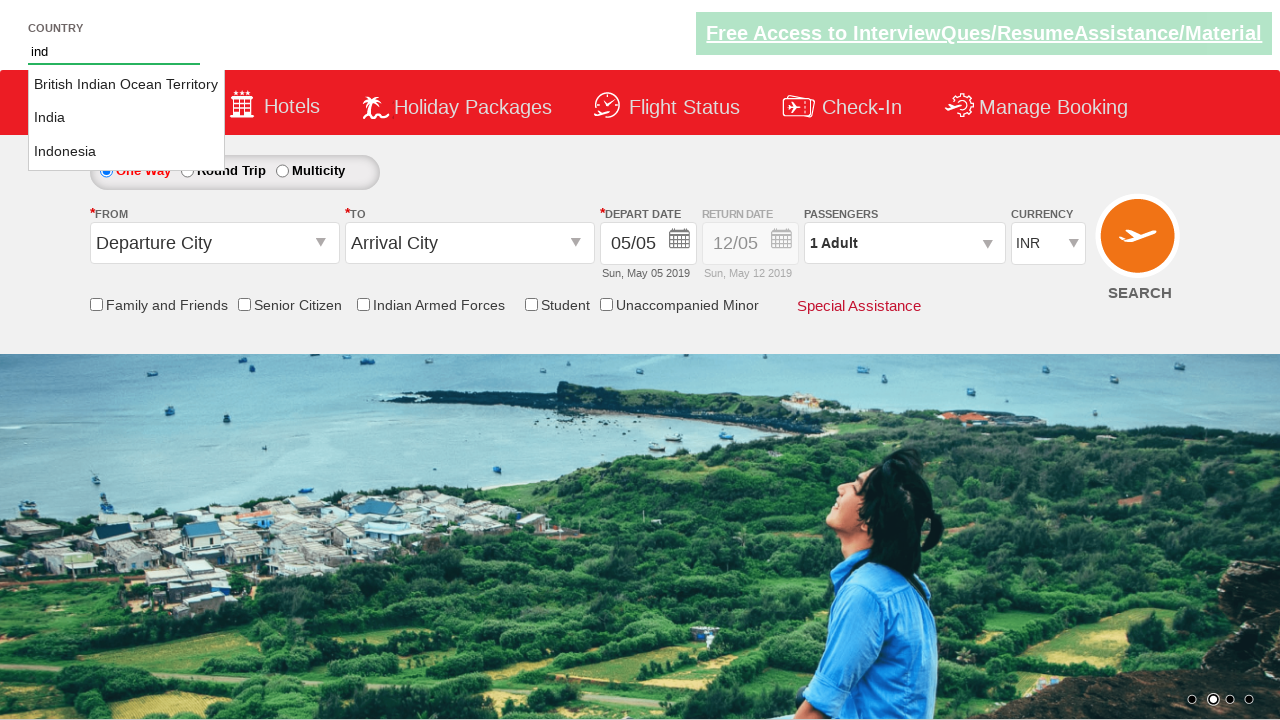

Retrieved all available dropdown options
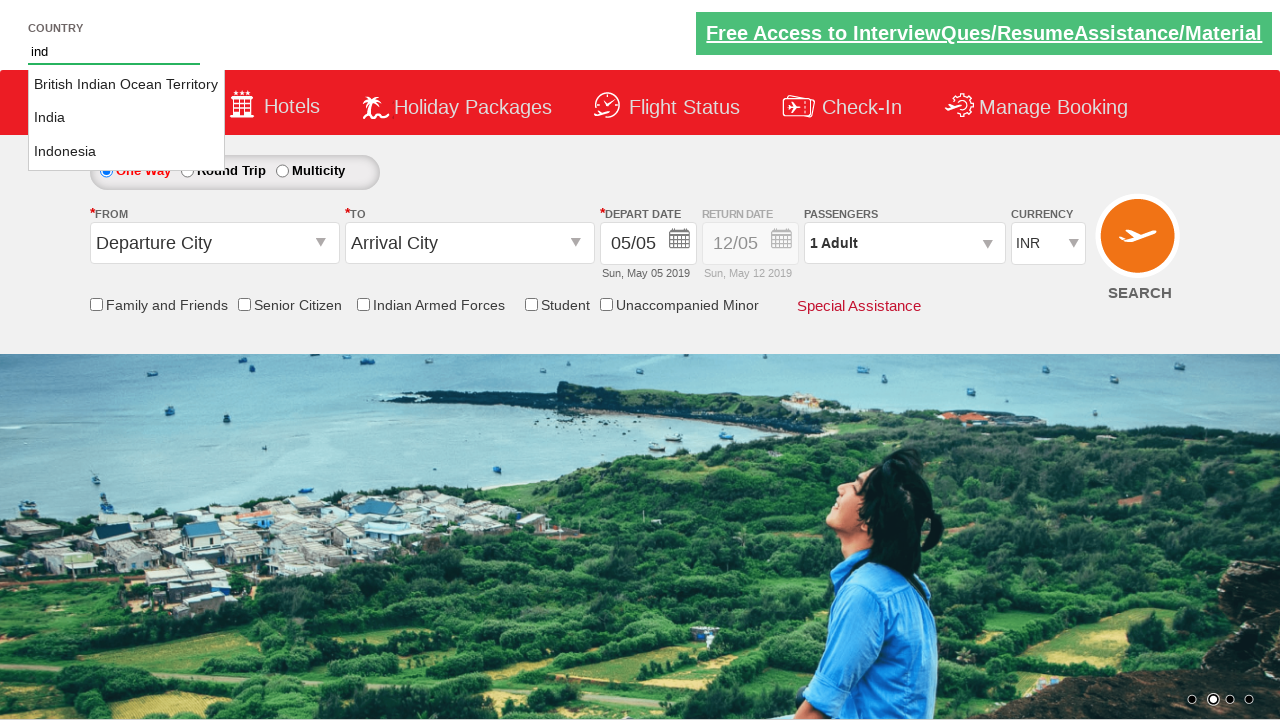

Selected 'India' from the auto-suggestive dropdown at (126, 118) on li.ui-menu-item a >> nth=1
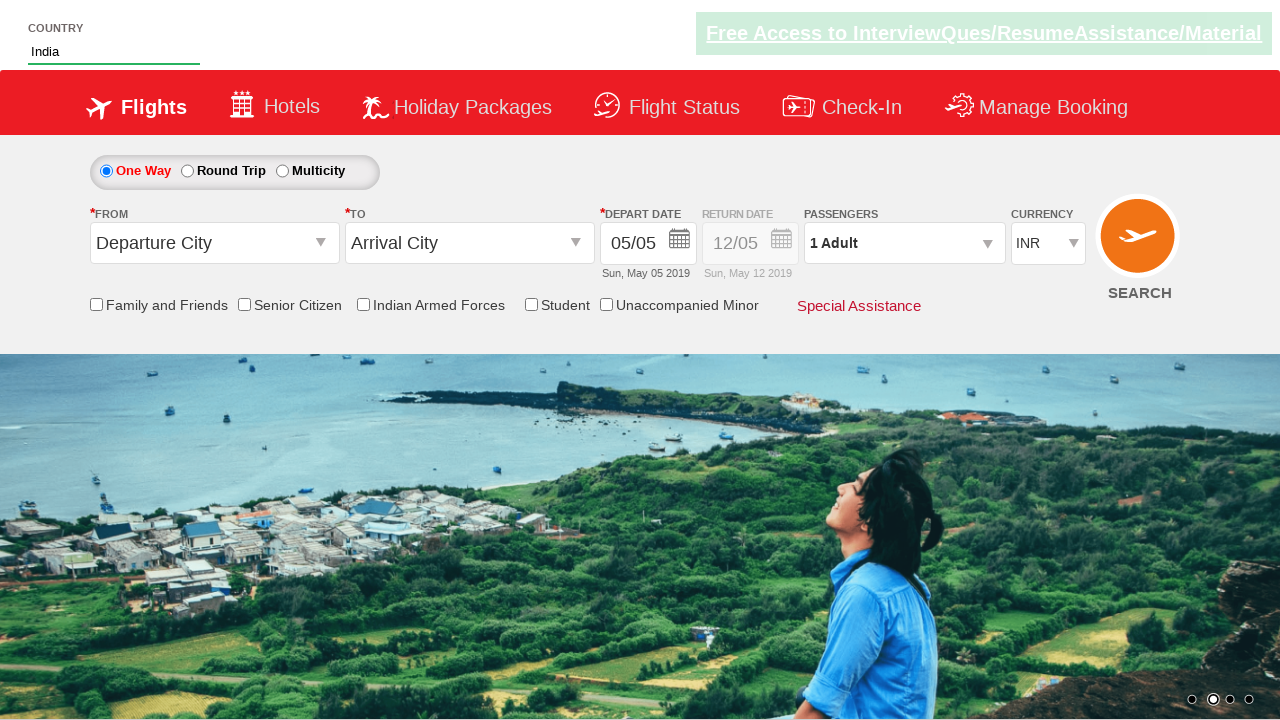

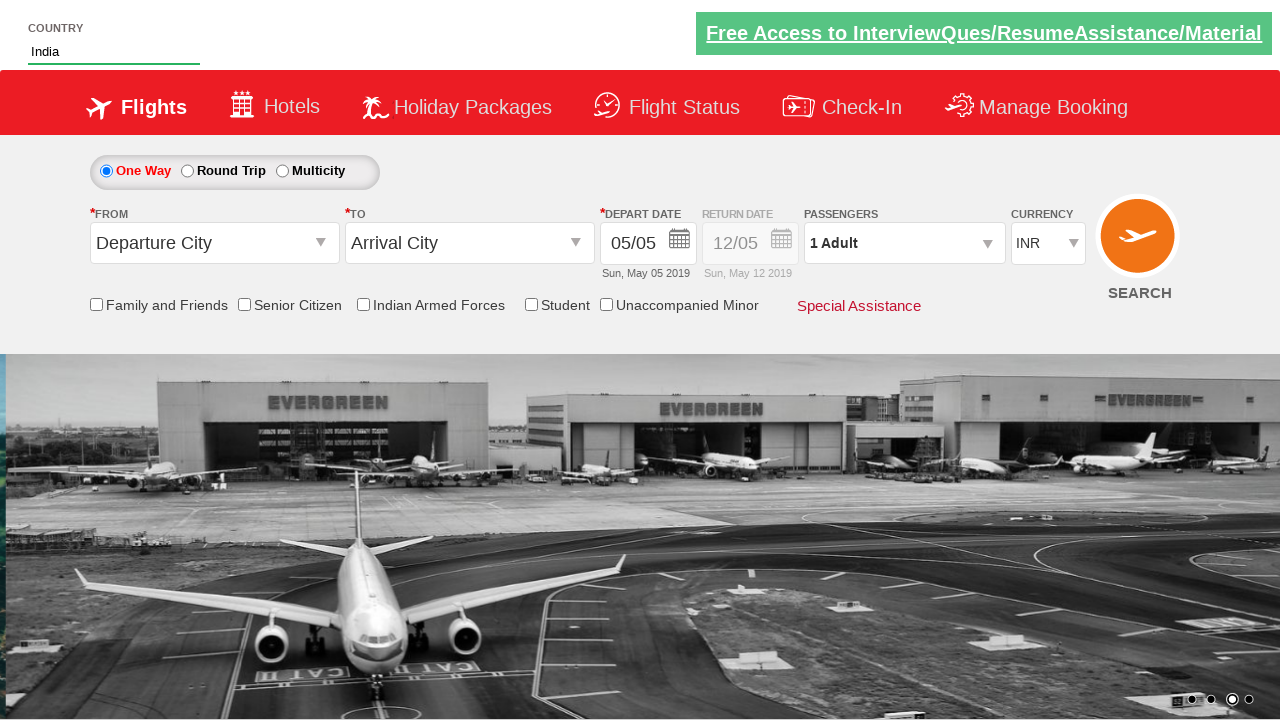